Tests page scrolling functionality by performing PAGE_DOWN and PAGE_UP keyboard actions on the Selenium website to scroll through the page content.

Starting URL: https://www.selenium.dev/

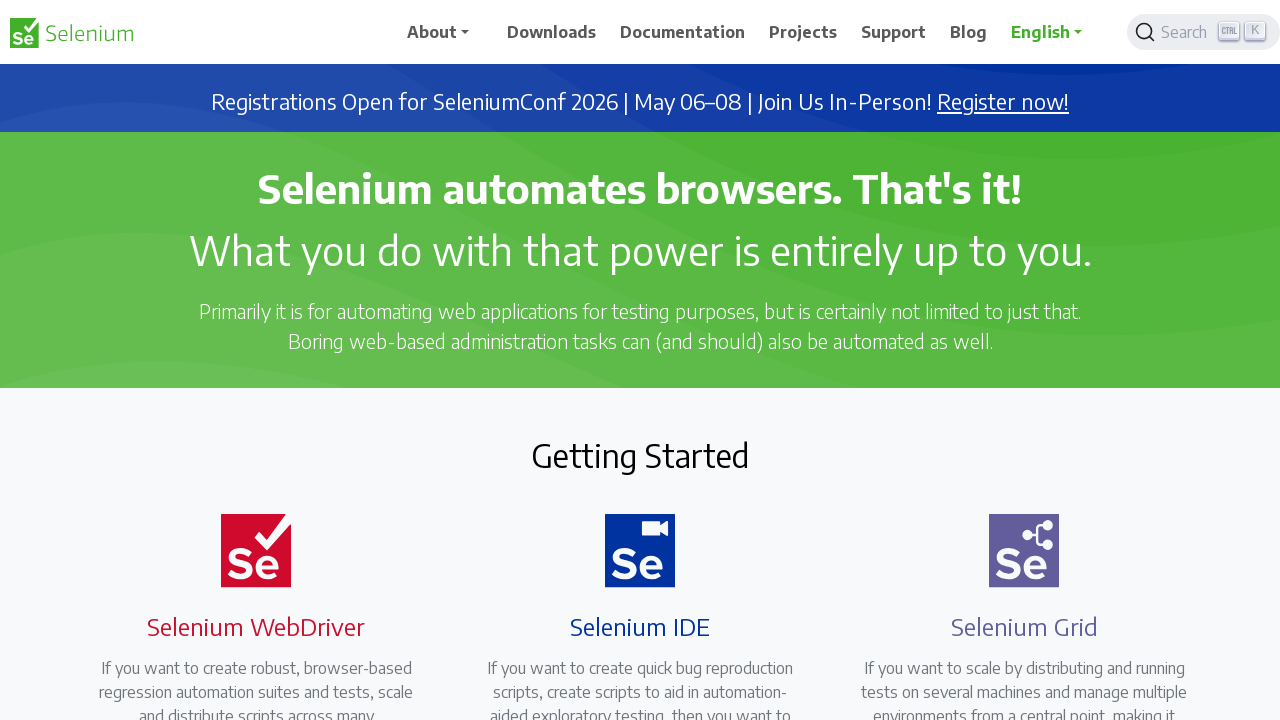

Pressed PAGE_DOWN to scroll down the Selenium website
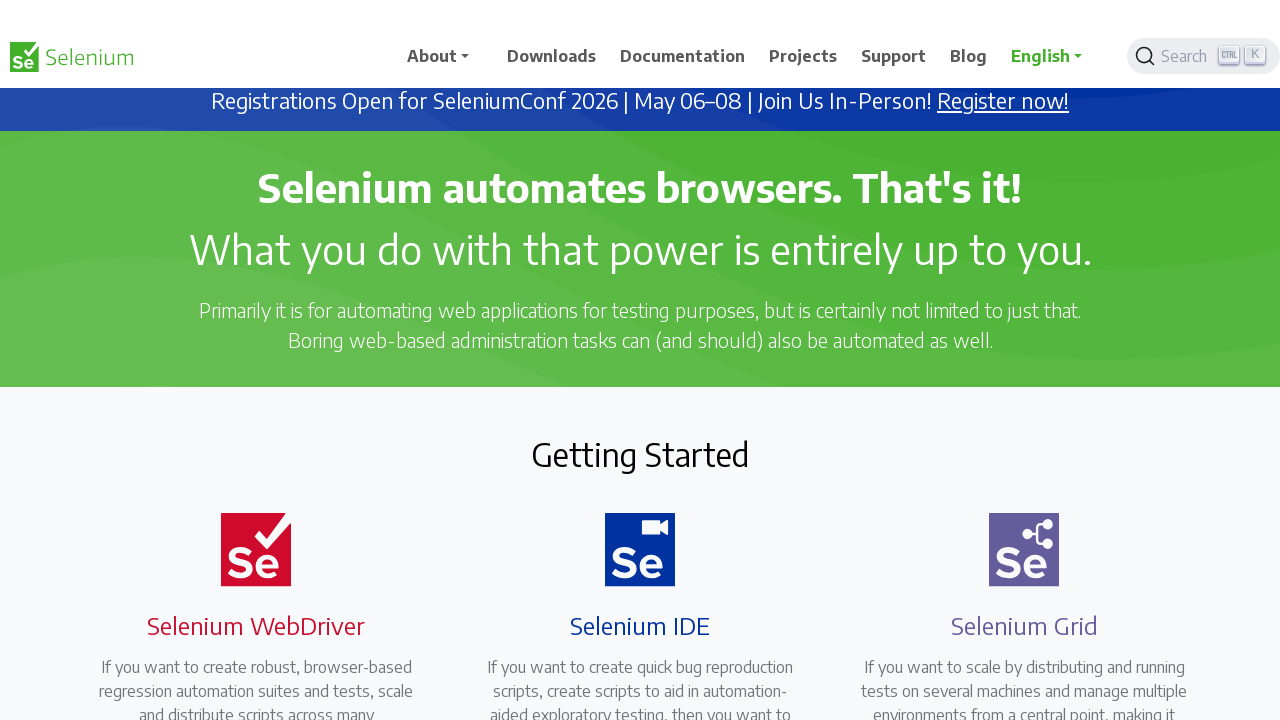

Waited 2 seconds to observe page scroll
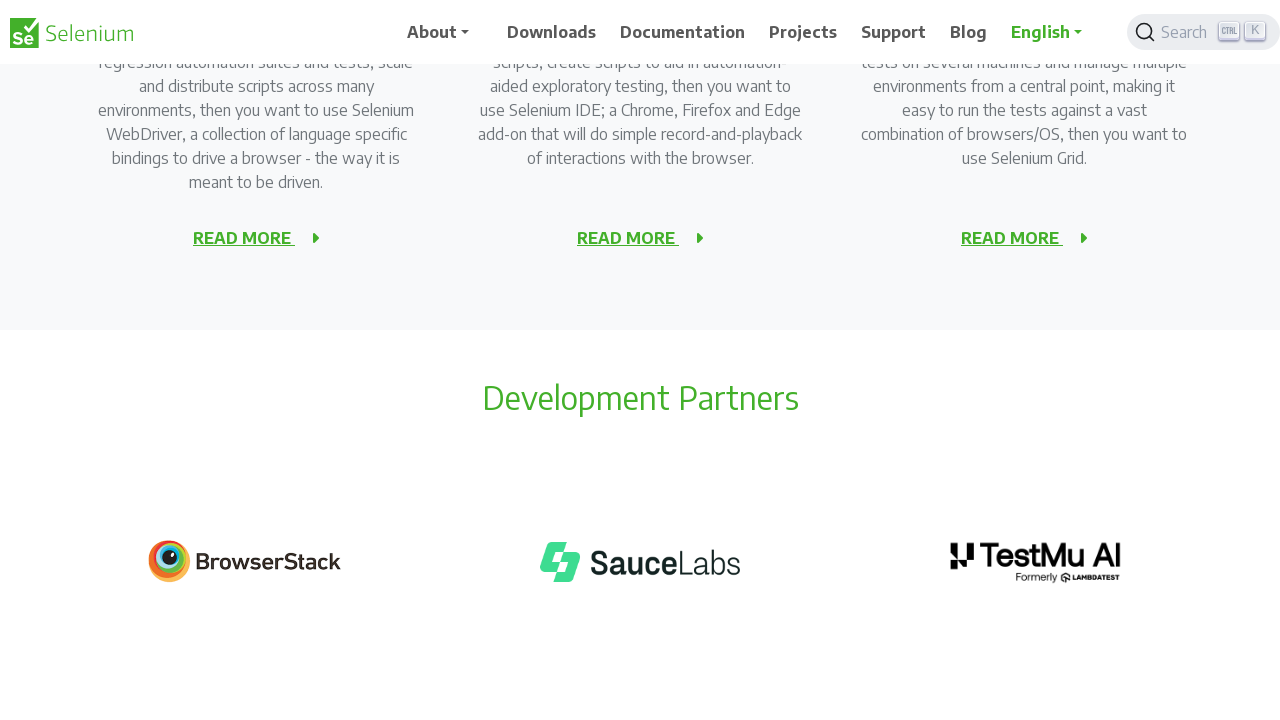

Pressed PAGE_UP to scroll back up the page
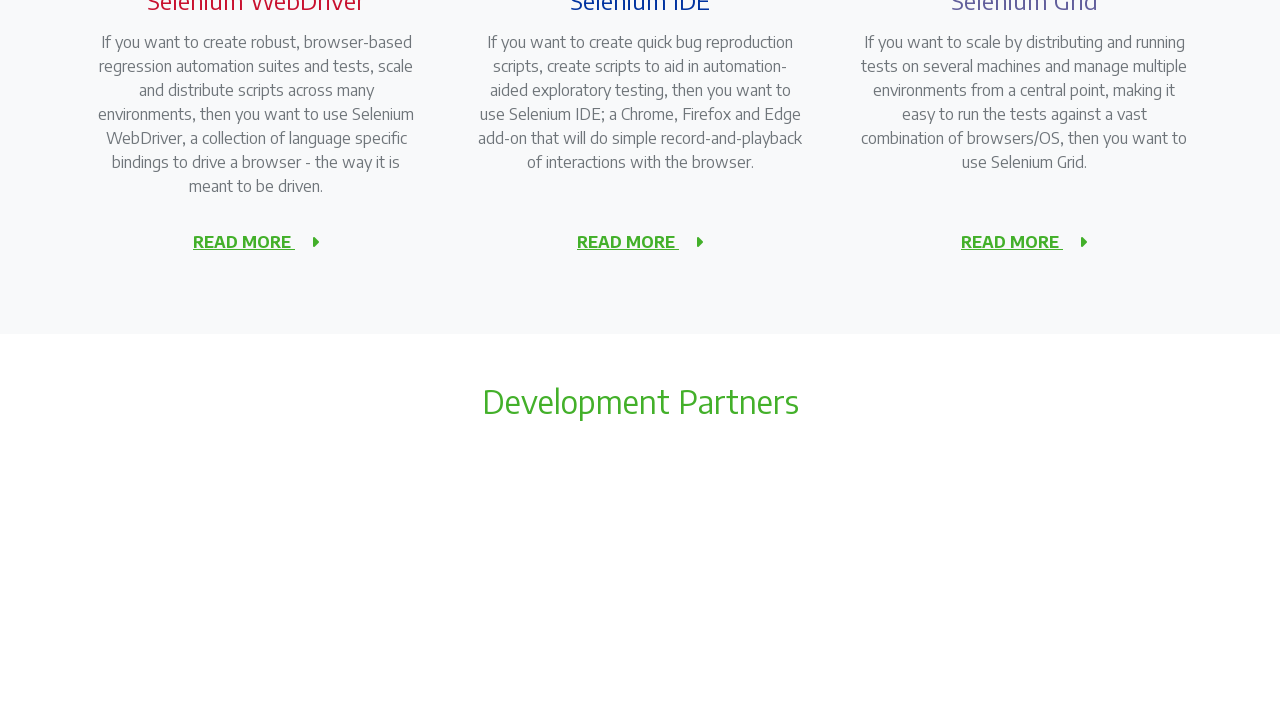

Waited 2 seconds to observe page scroll
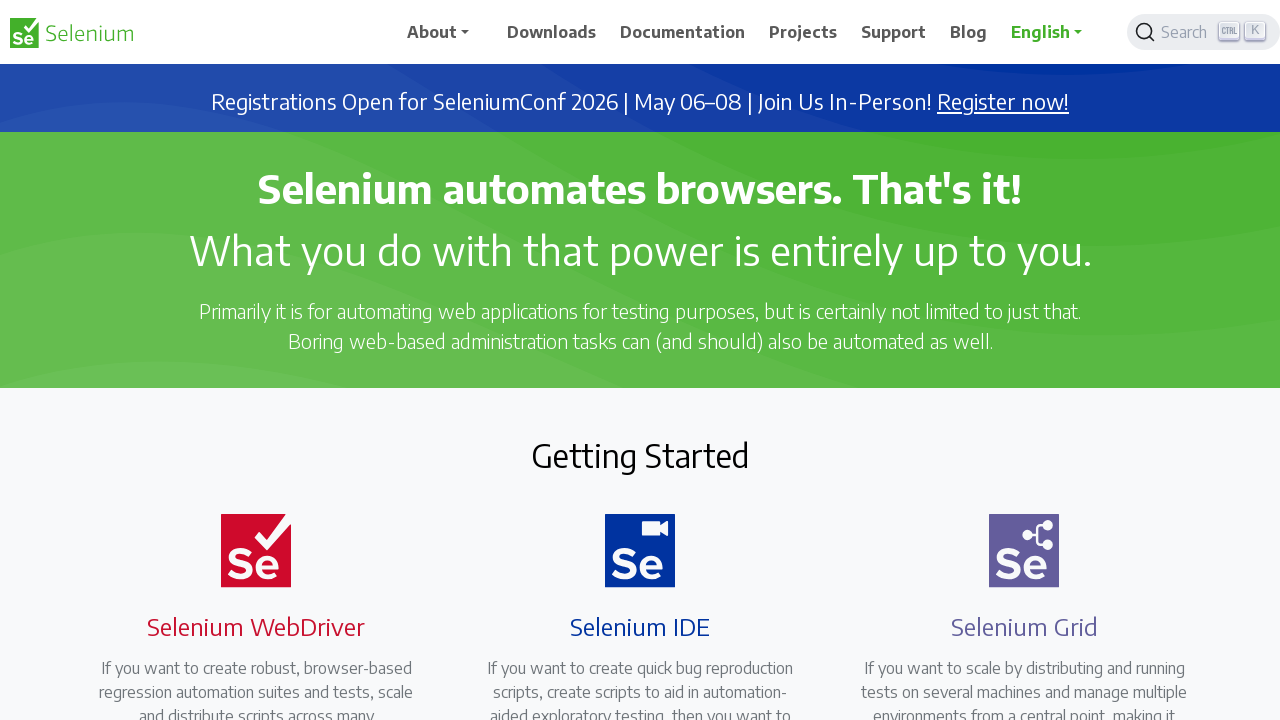

Pressed PAGE_DOWN again to scroll down the page
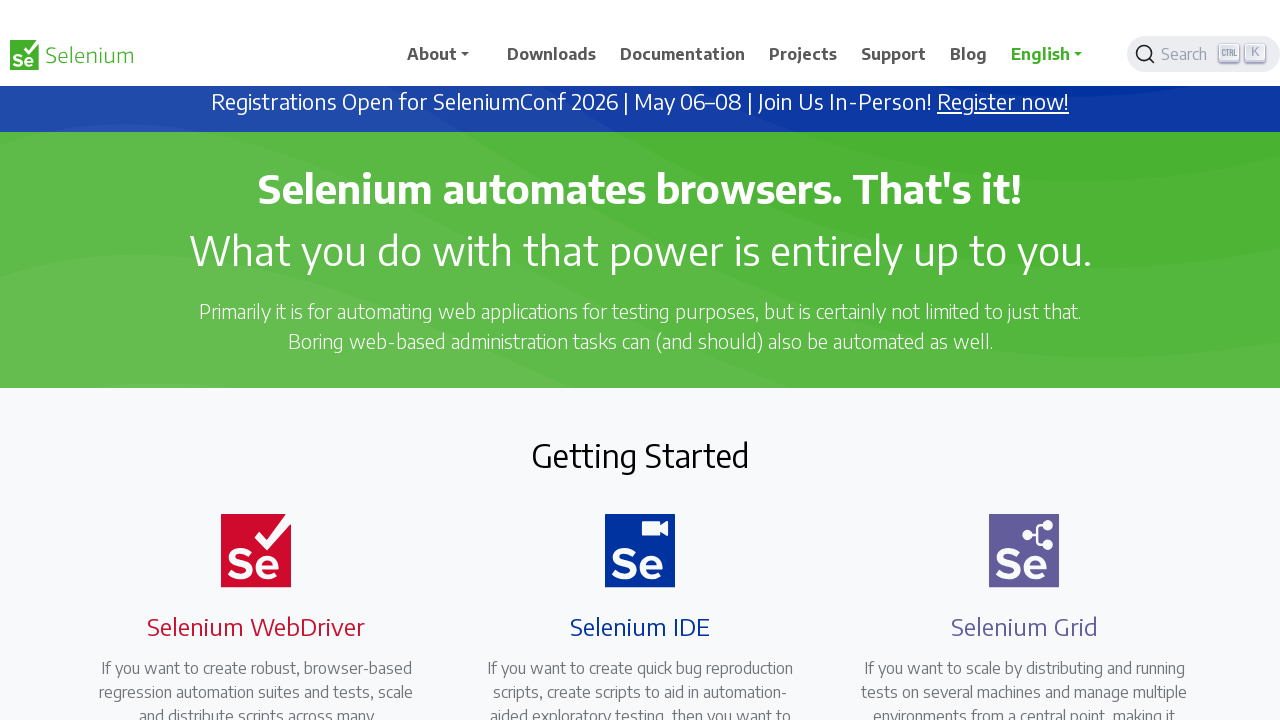

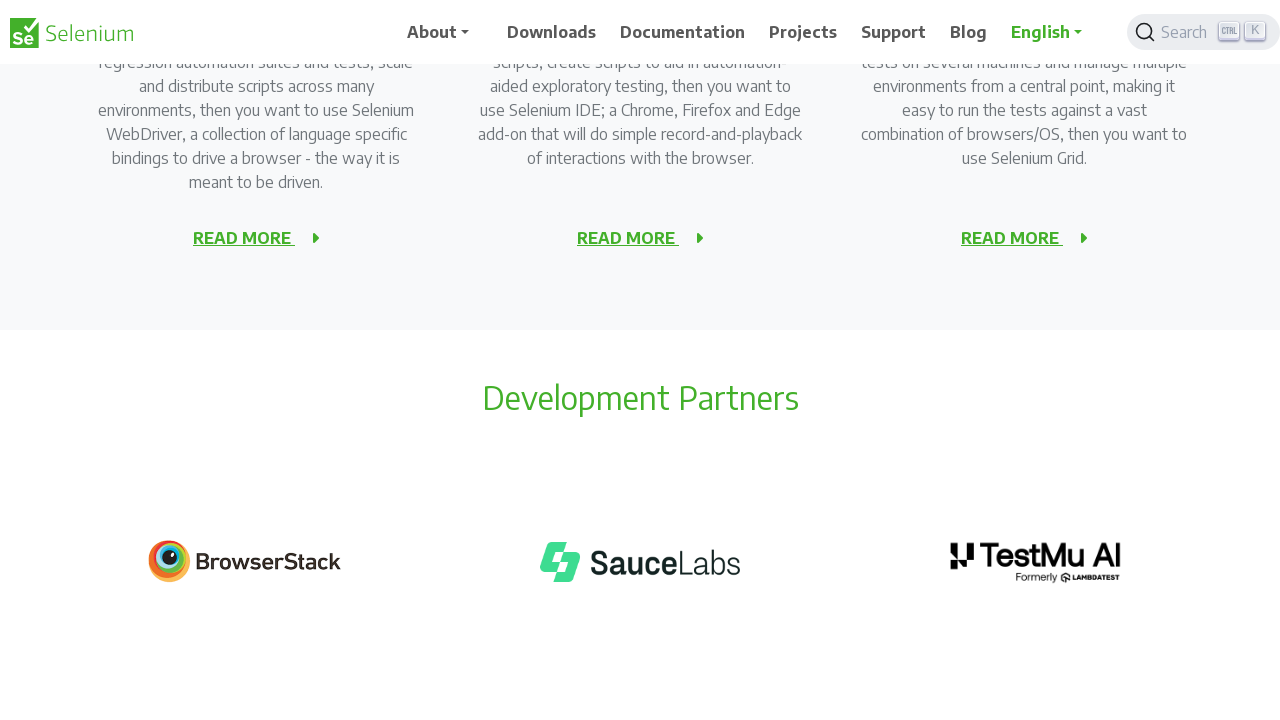